Tests the calculator application by entering two numbers (10 and 5), selecting the SUBTRACTION operation, and verifying the result

Starting URL: https://juliemr.github.io/protractor-demo/

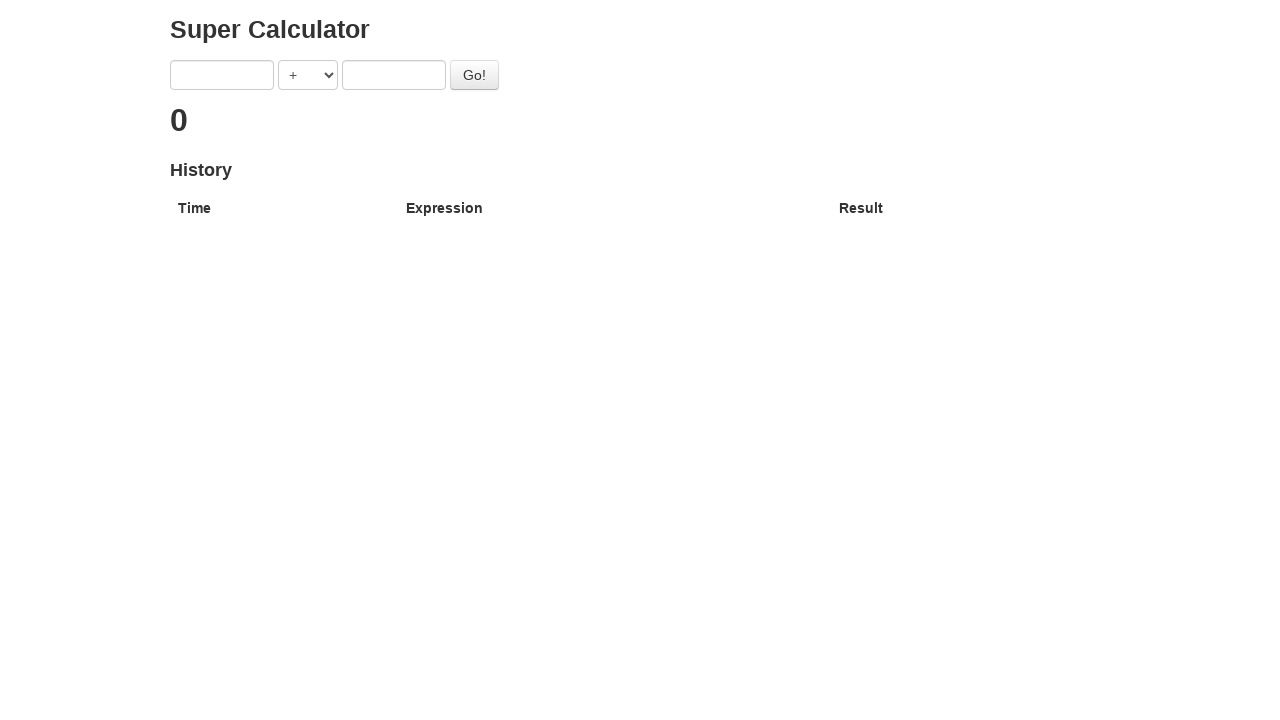

Filled first number input with '10' on input[ng-model='first']
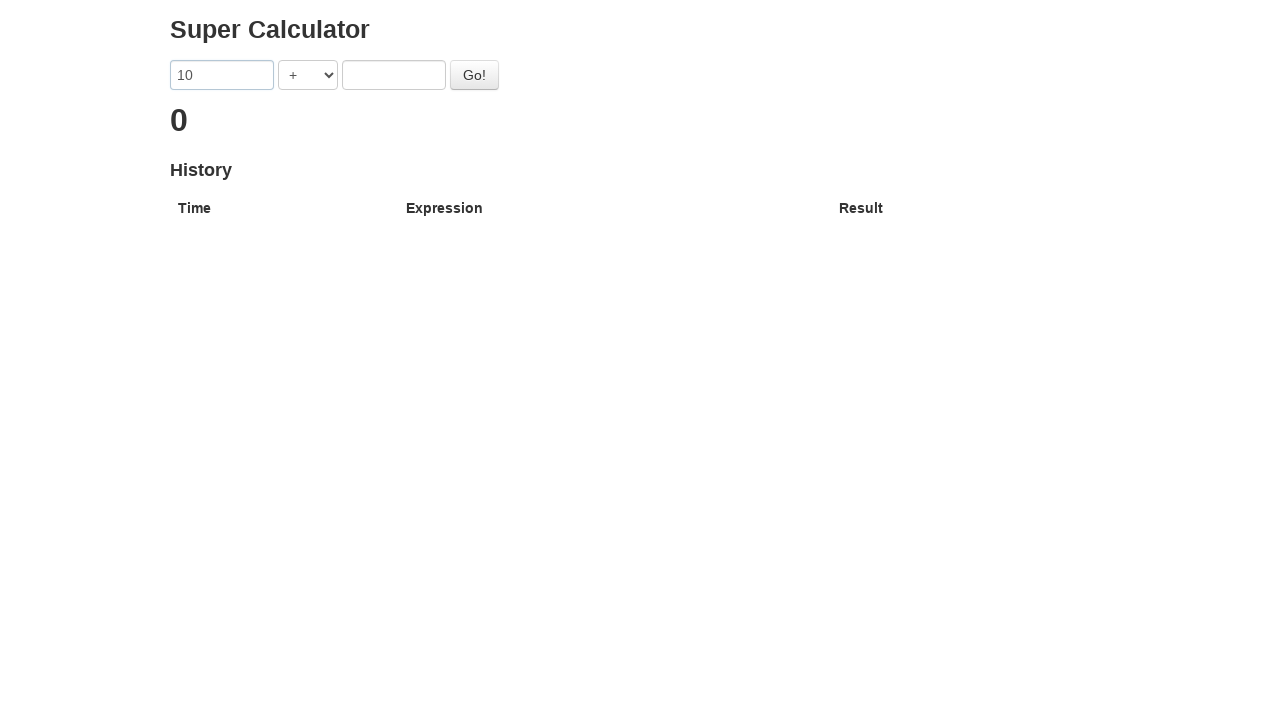

Filled second number input with '5' on input[ng-model='second']
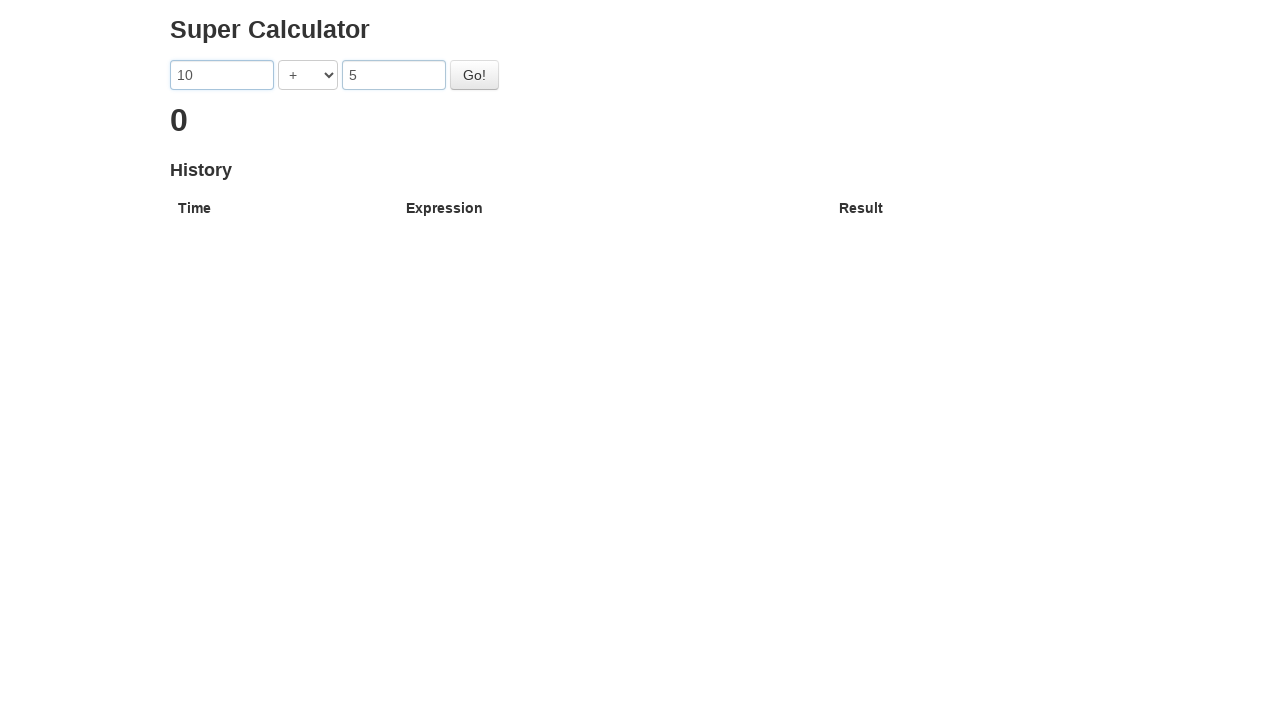

Selected SUBTRACTION operation from dropdown on select[ng-model='operator']
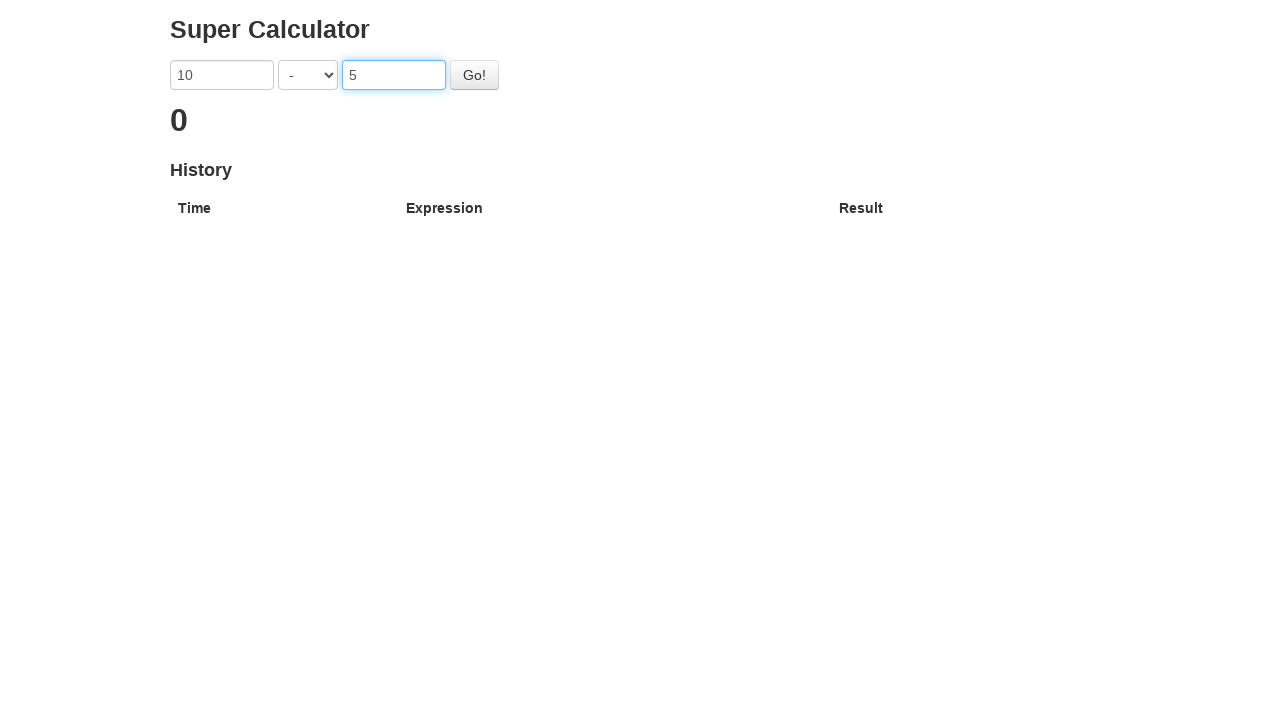

Clicked Go button to calculate result at (474, 75) on #gobutton
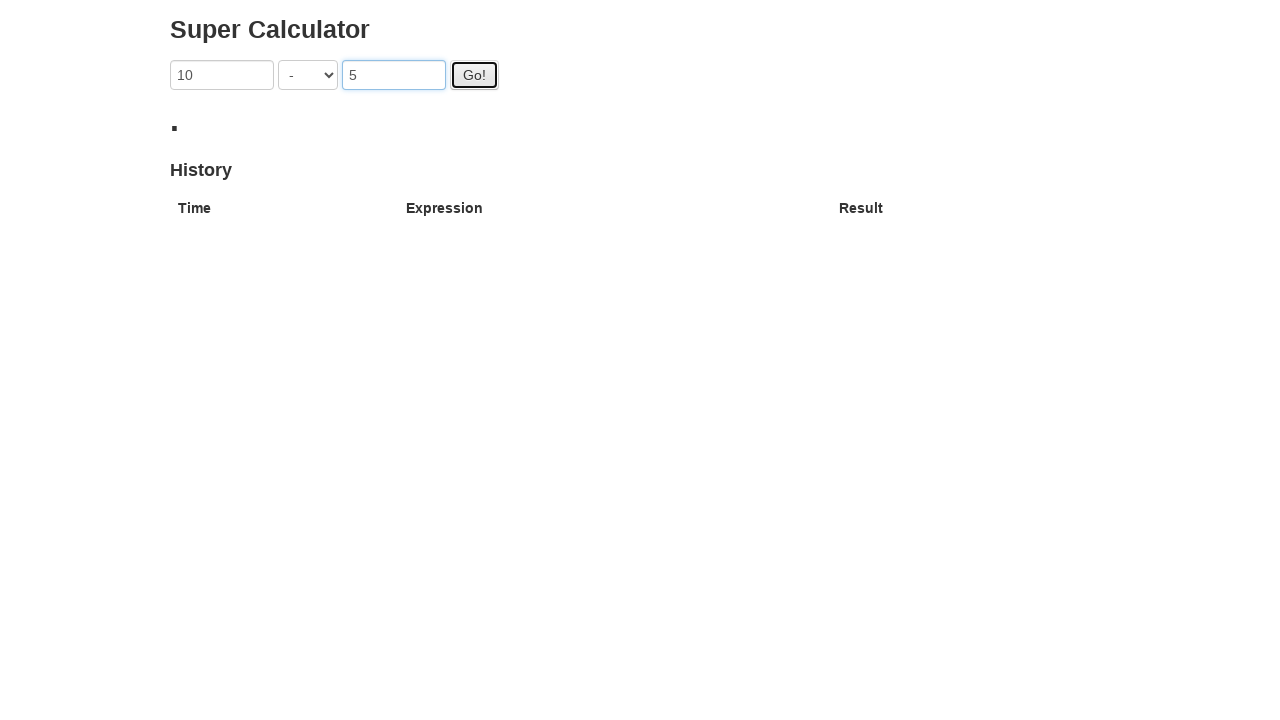

Result displayed (10 - 5 = 5)
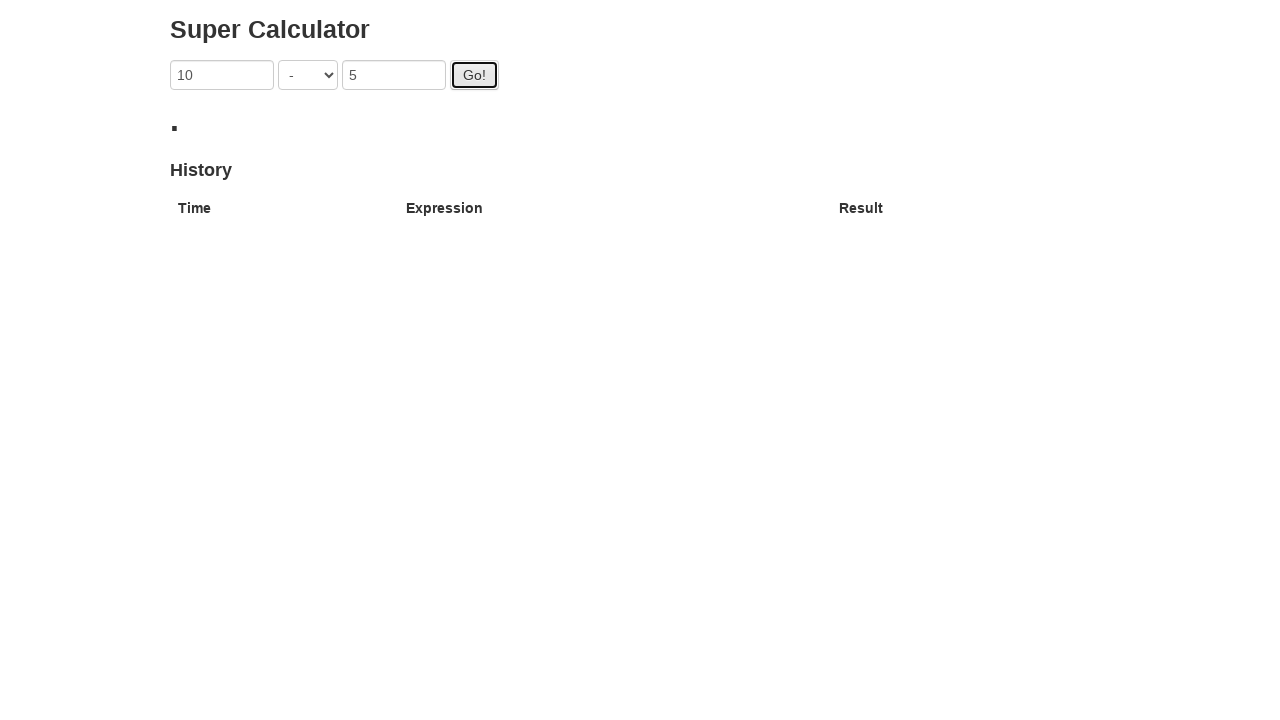

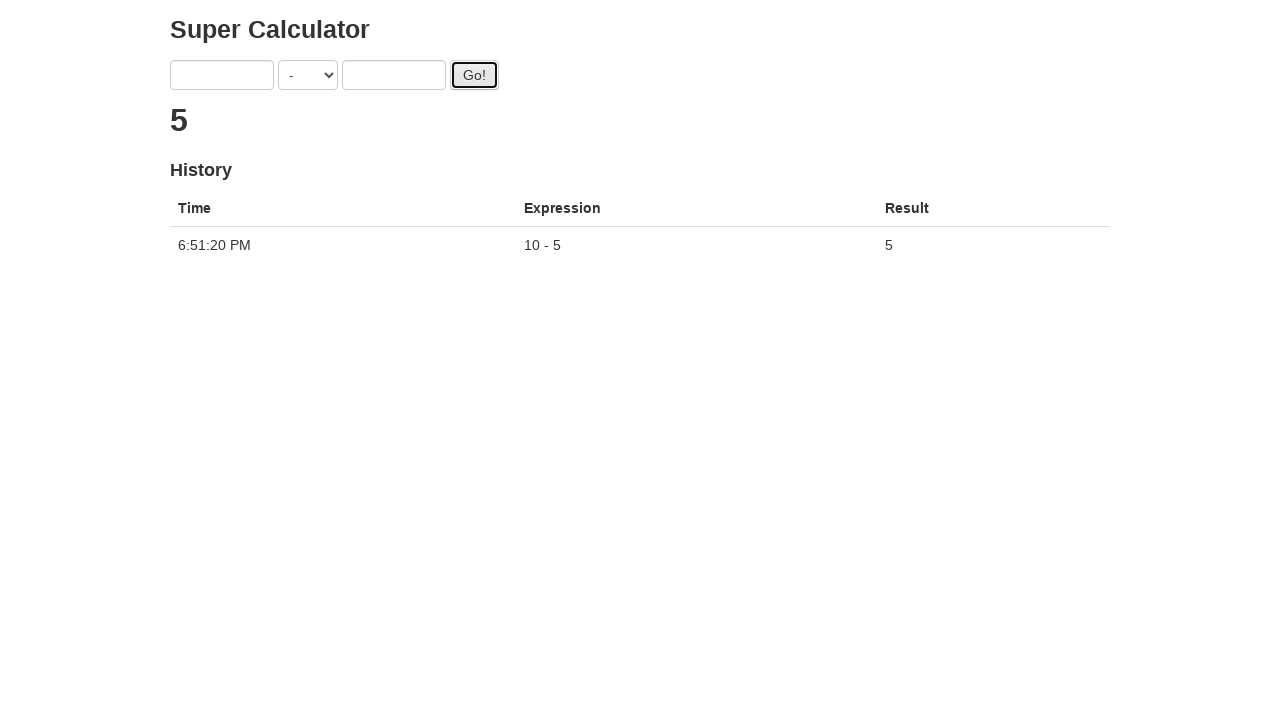